Tests navigation to the shop page by clicking the shop button in the header and verifying the URL changes to the products page.

Starting URL: https://webshop-agil-testautomatiserare.netlify.app/

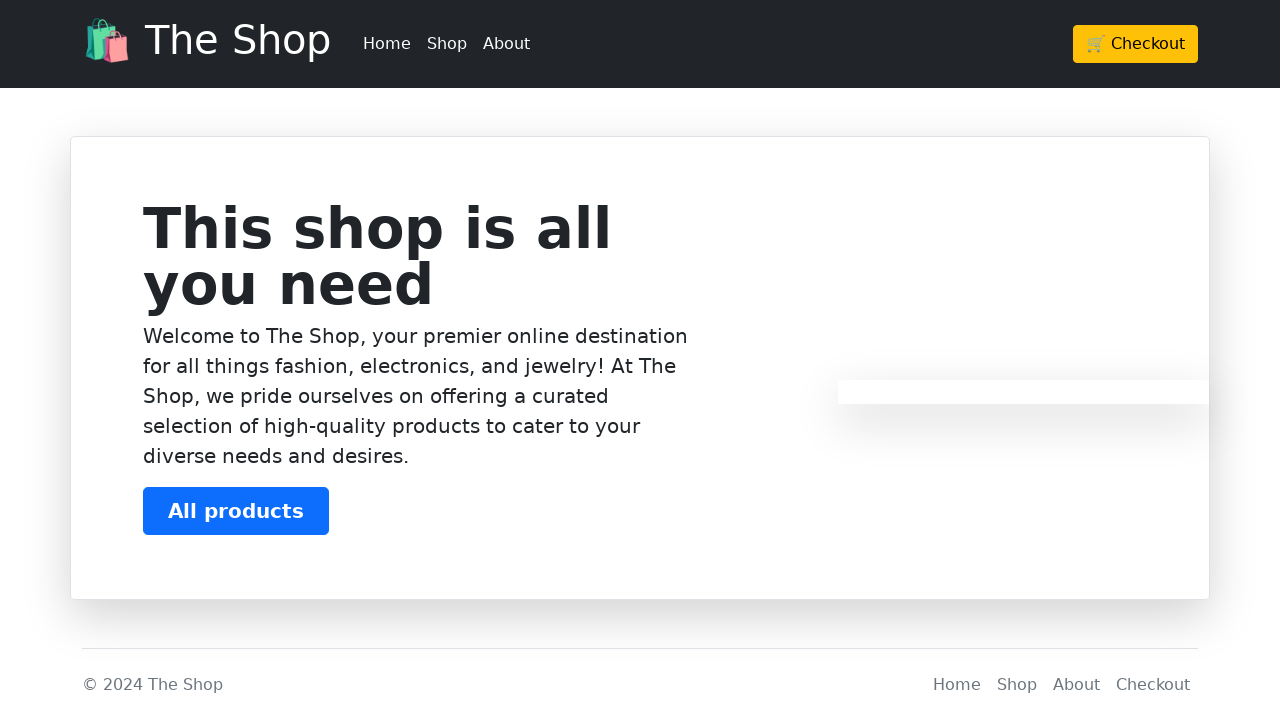

Clicked the shop button in the header navigation at (447, 44) on header a[href='/products']
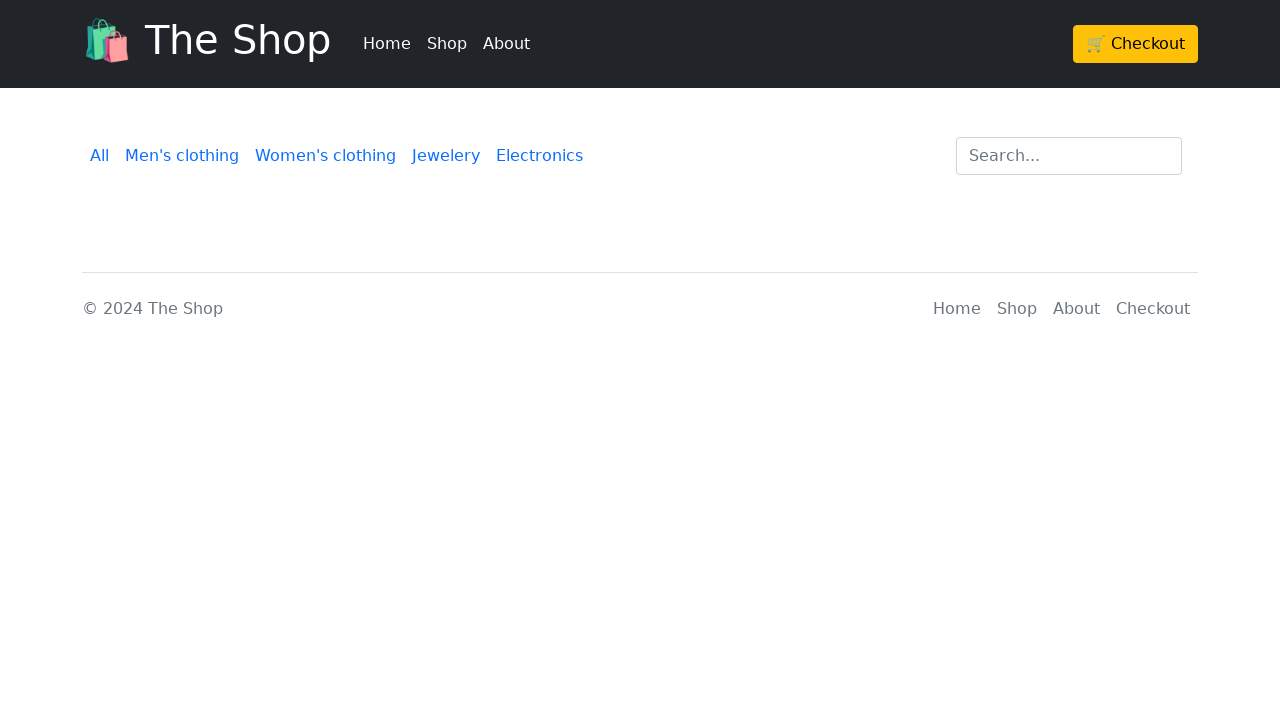

Navigated to products page and URL verified
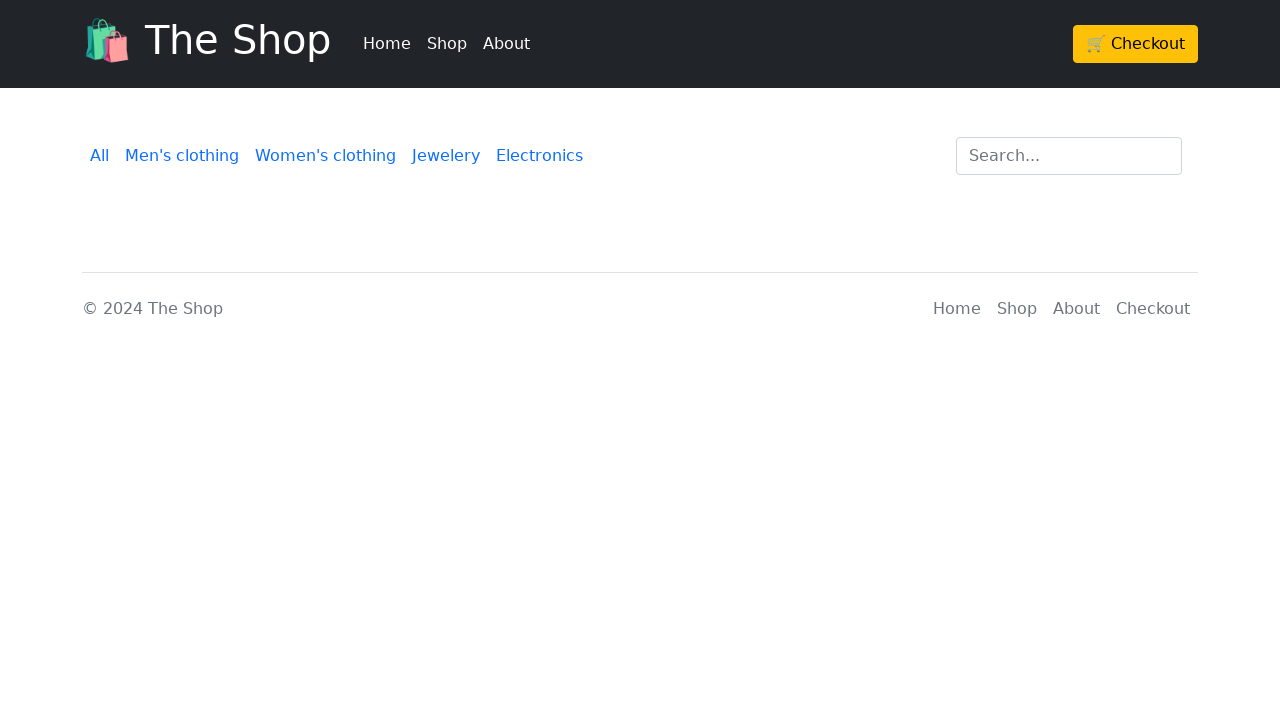

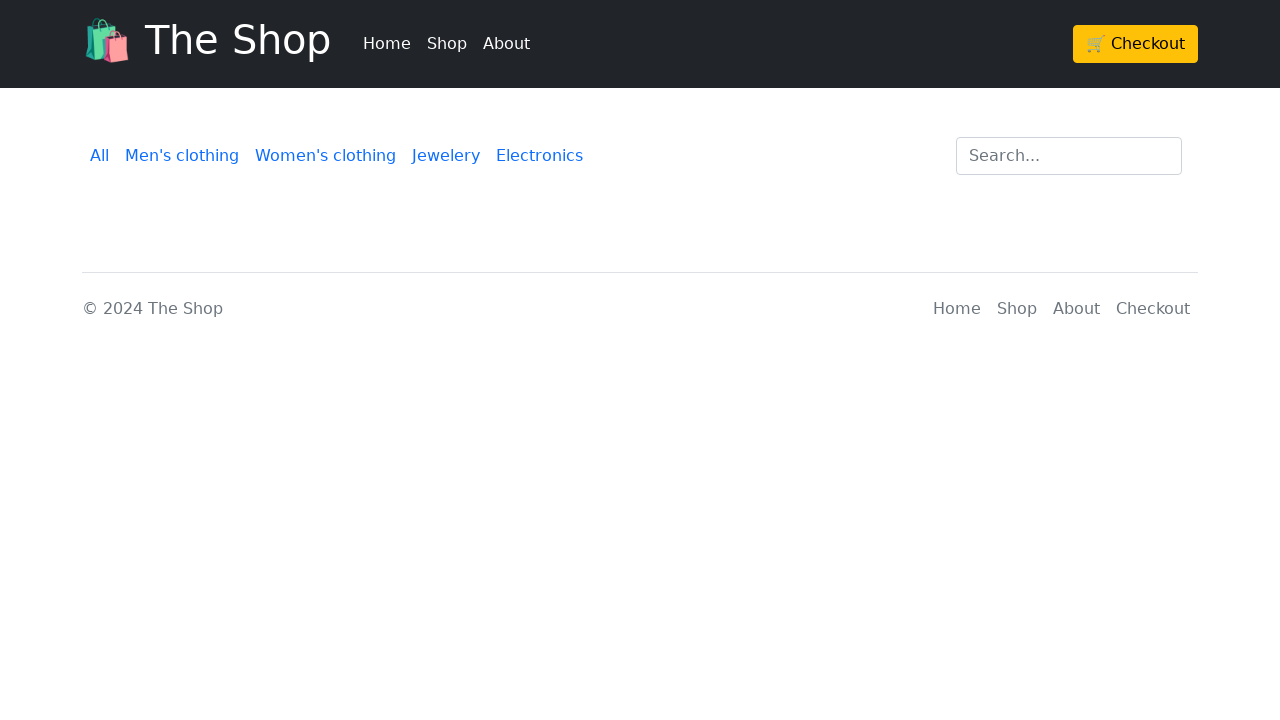